Tests element highlighting functionality by navigating to a page with many elements and visually highlighting a specific element with a red dashed border.

Starting URL: http://the-internet.herokuapp.com/large

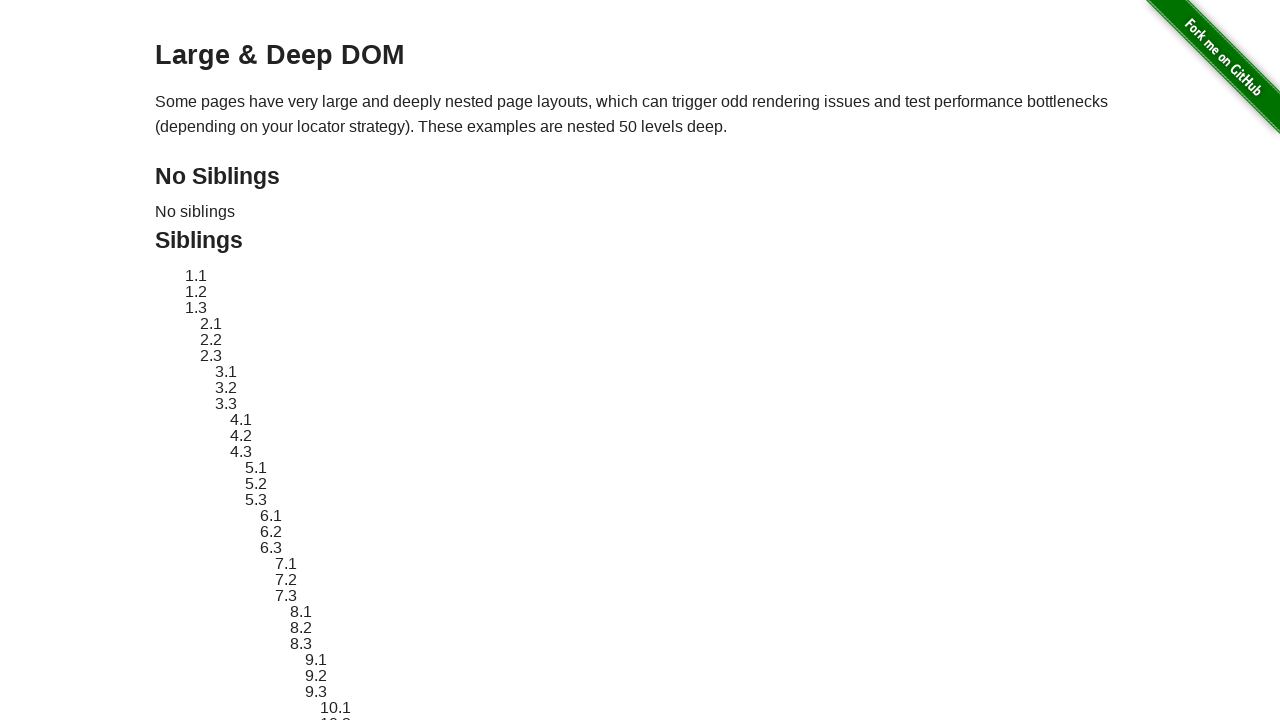

Located target element with ID 'sibling-2.3'
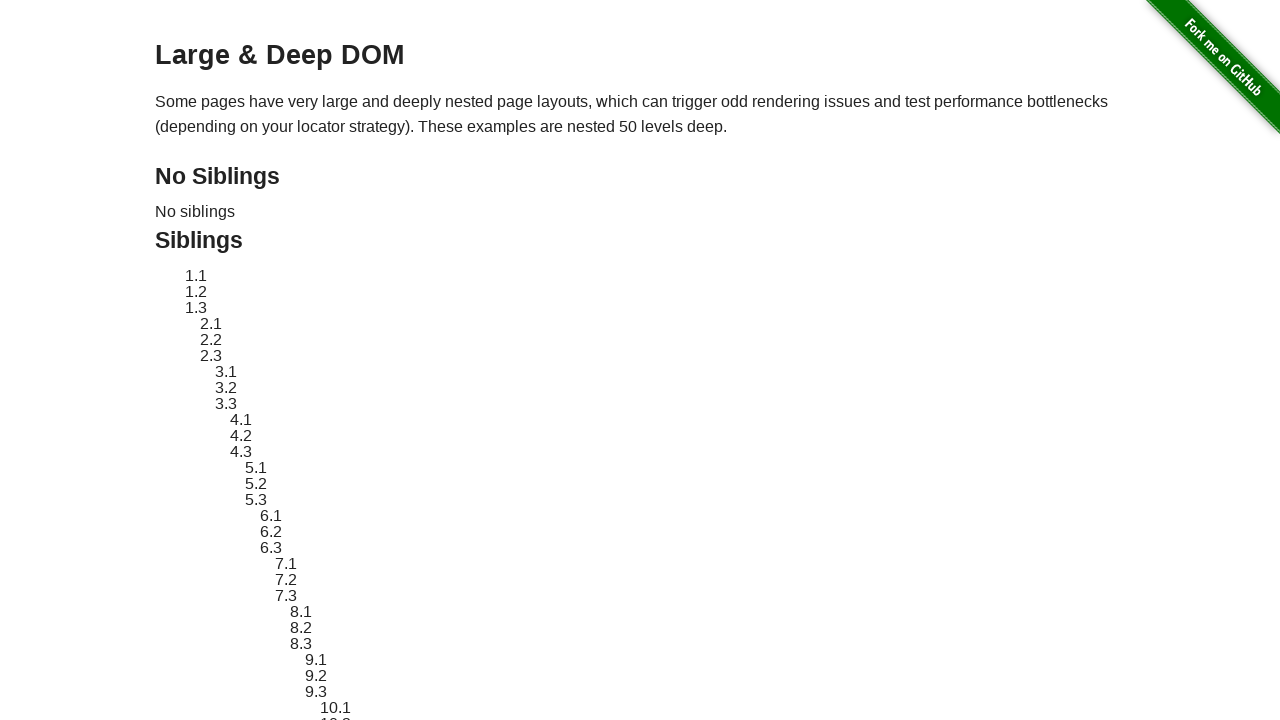

Element became visible
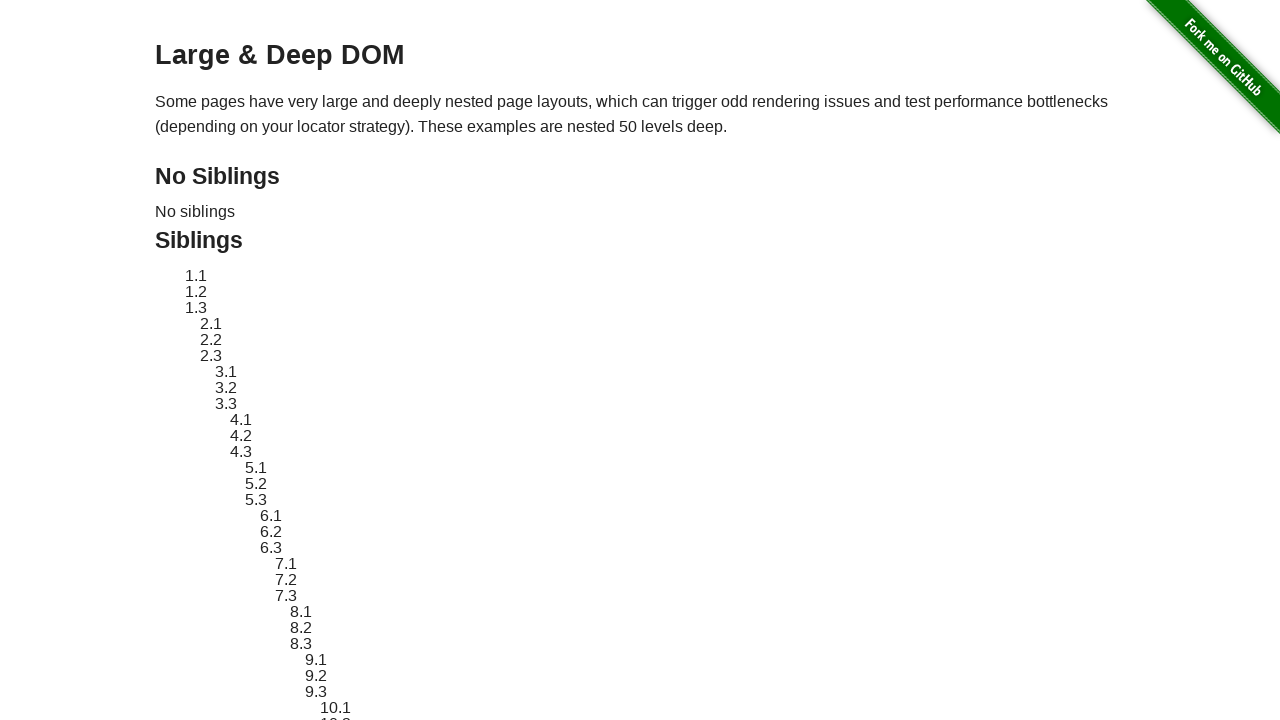

Retrieved original style attribute from element
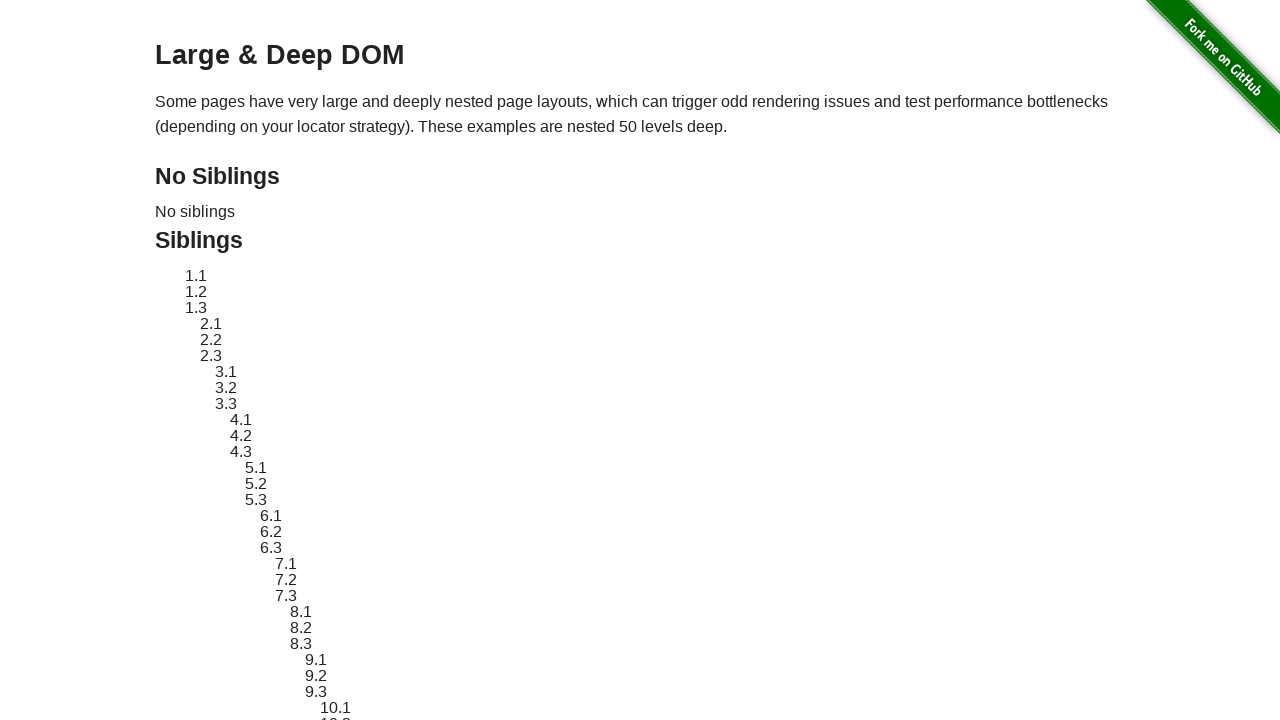

Applied red dashed border highlight to element
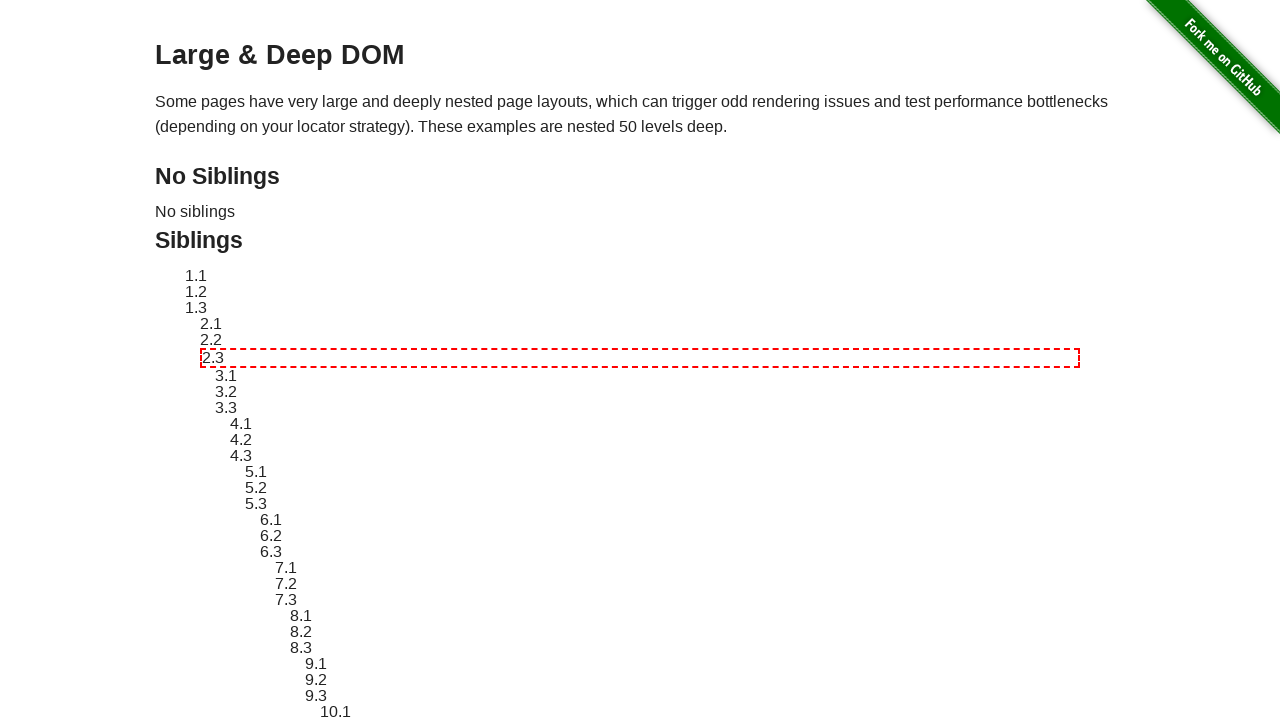

Waited 3 seconds to display the highlighted element
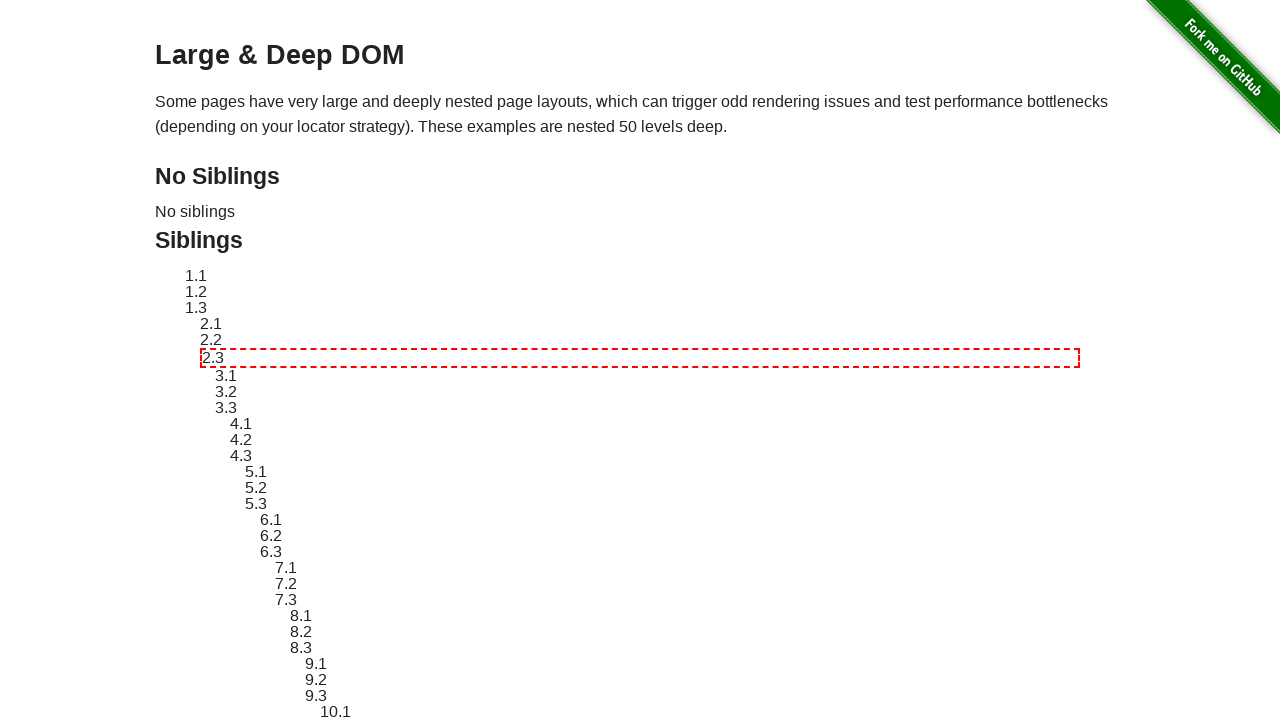

Reverted element to original style
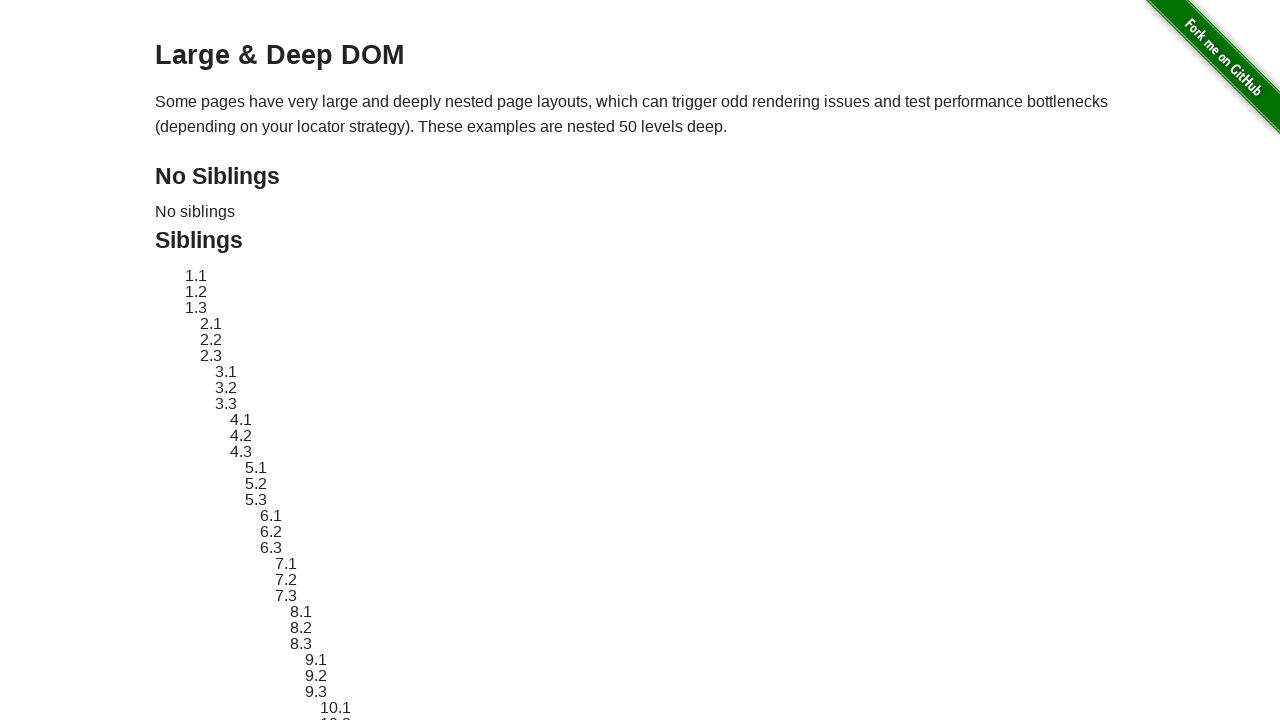

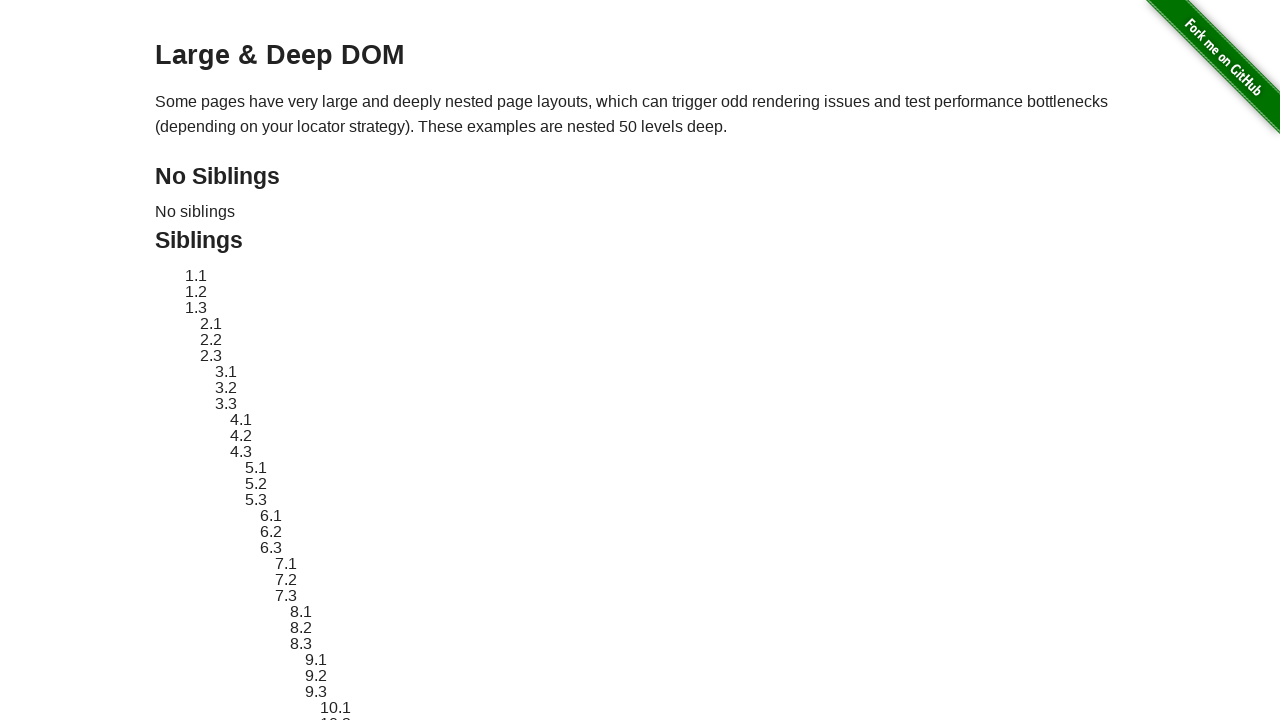